Tests the MCAS report page by selecting a grade filter from the dropdown menu to filter the report data.

Starting URL: https://profiles.doe.mass.edu/statereport/mcas.aspx

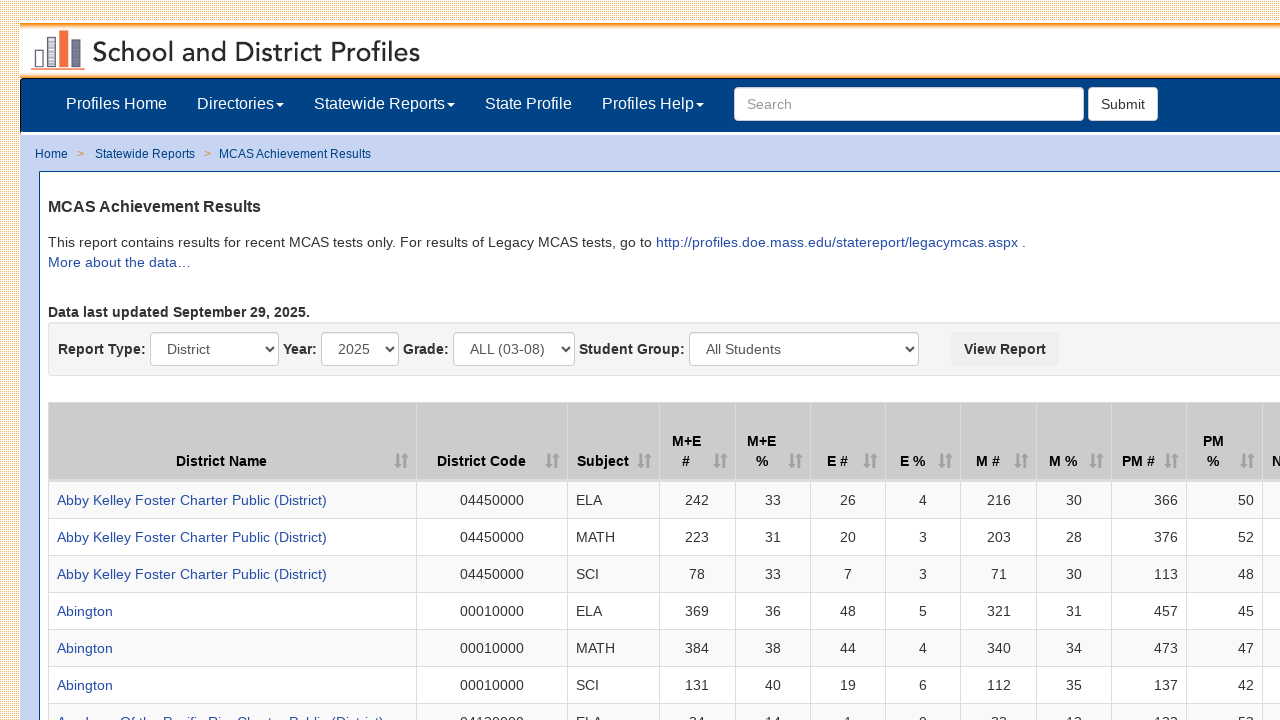

Grade filter dropdown loaded
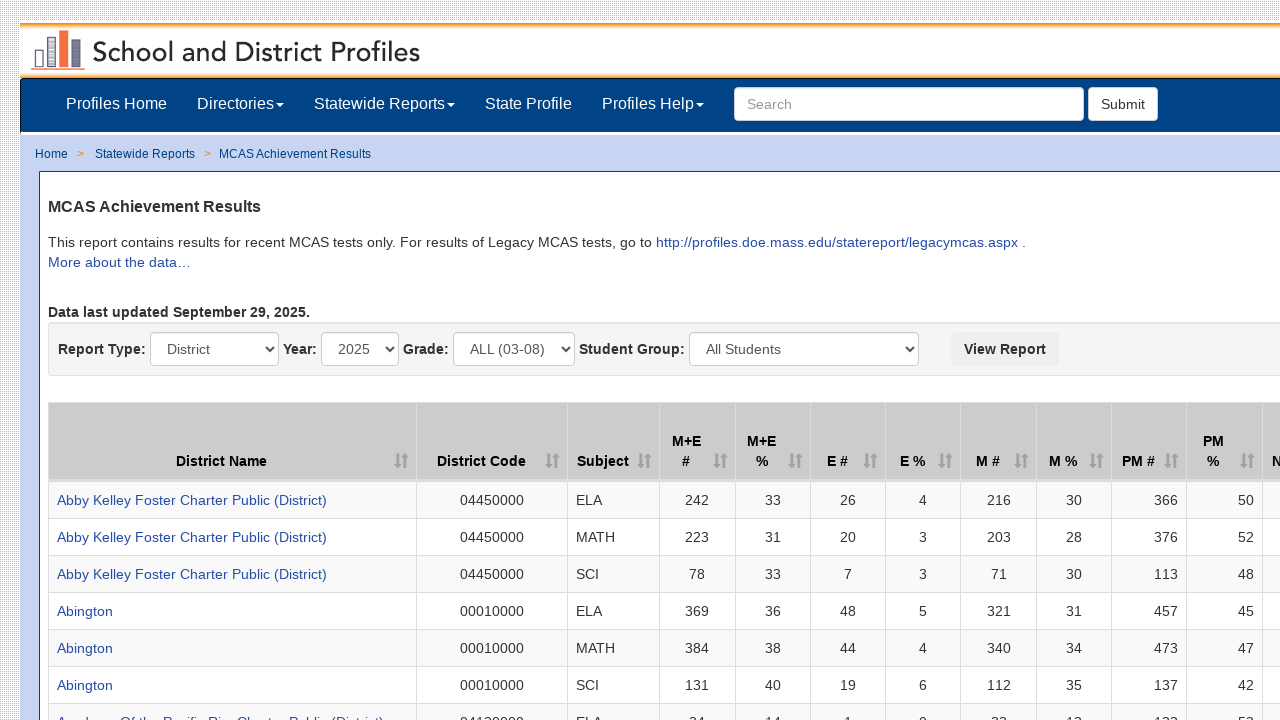

Selected 10th grade from grade filter dropdown on #ctl00_ContentPlaceHolder1_ddGrade
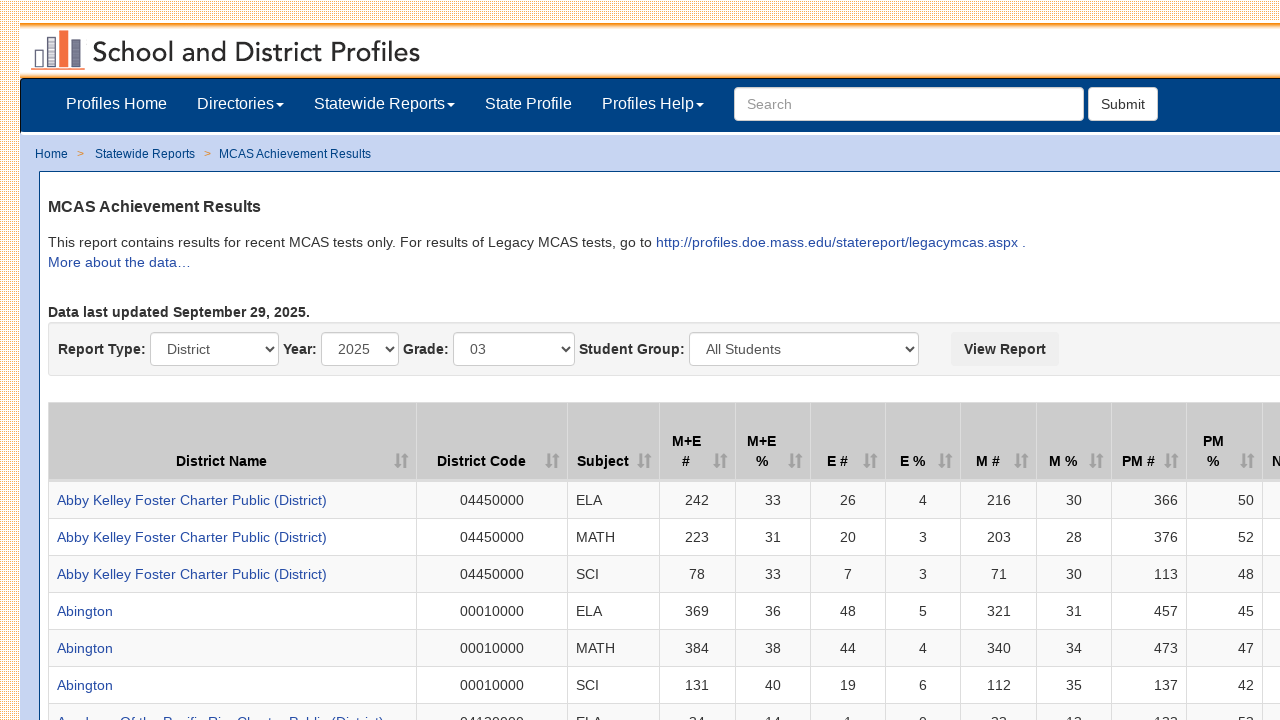

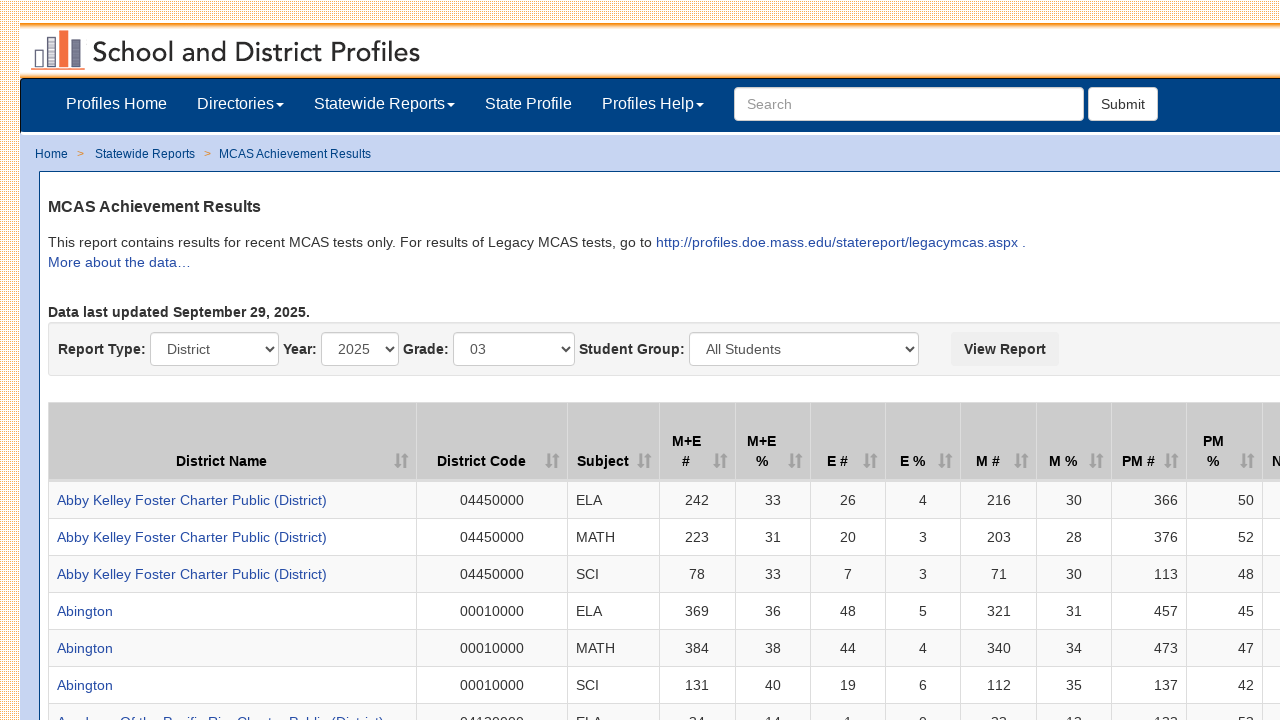